Tests the UKALA agent directory page by clicking on the search name field and scrolling to the bottom of the page to verify page interactivity.

Starting URL: https://www.ukala.org.uk/agent-search/ukala-agent-directory/

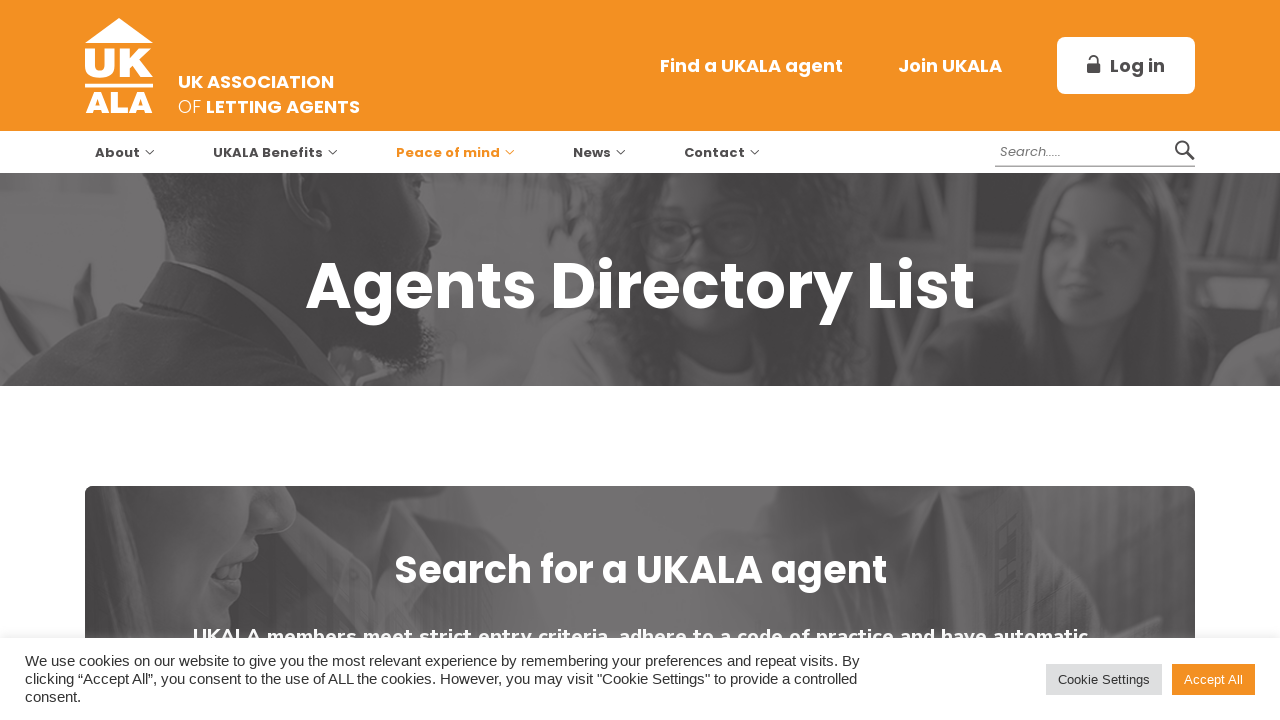

Page loaded with networkidle state
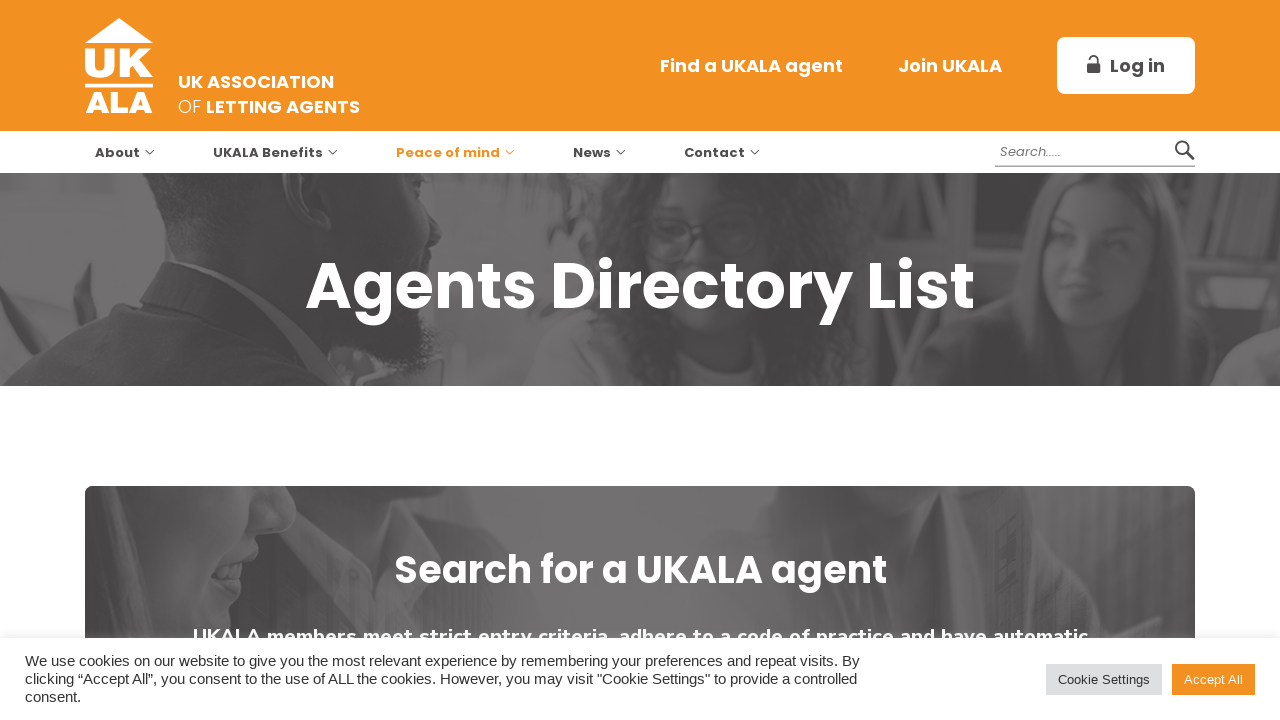

Clicked on the search name field at (788, 360) on #ag_search_name
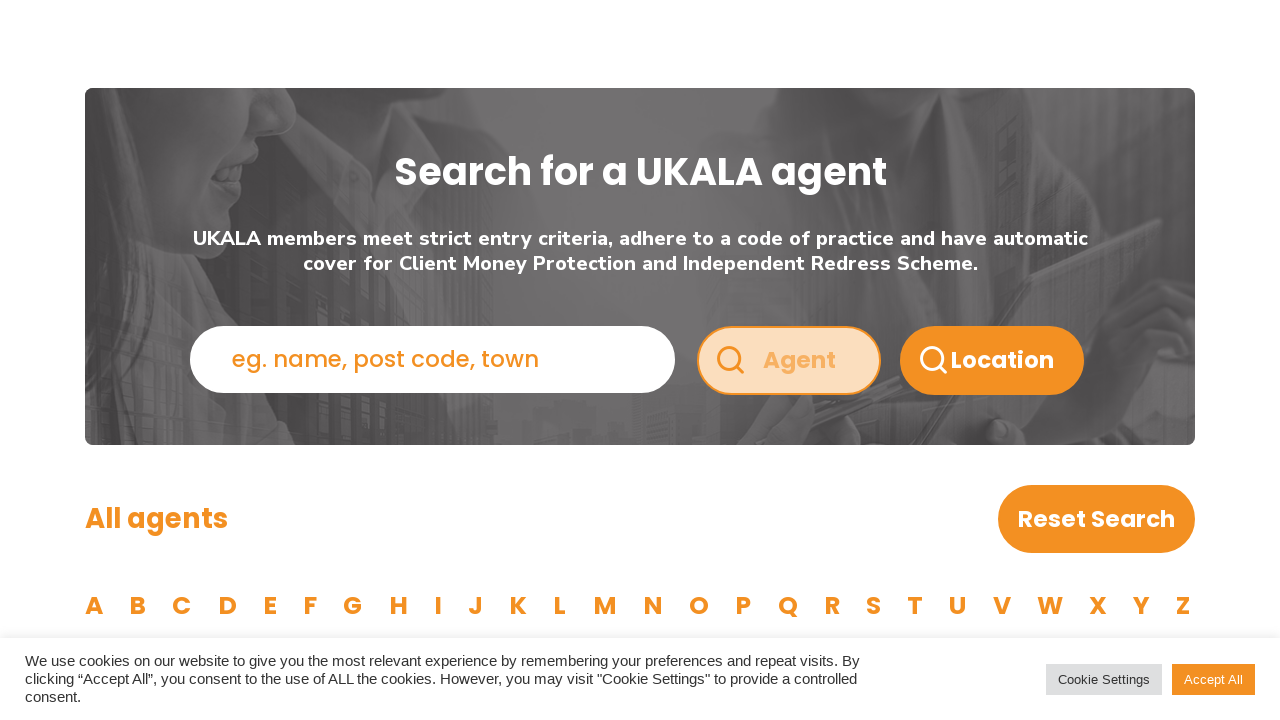

Waited 1 second after clicking search field
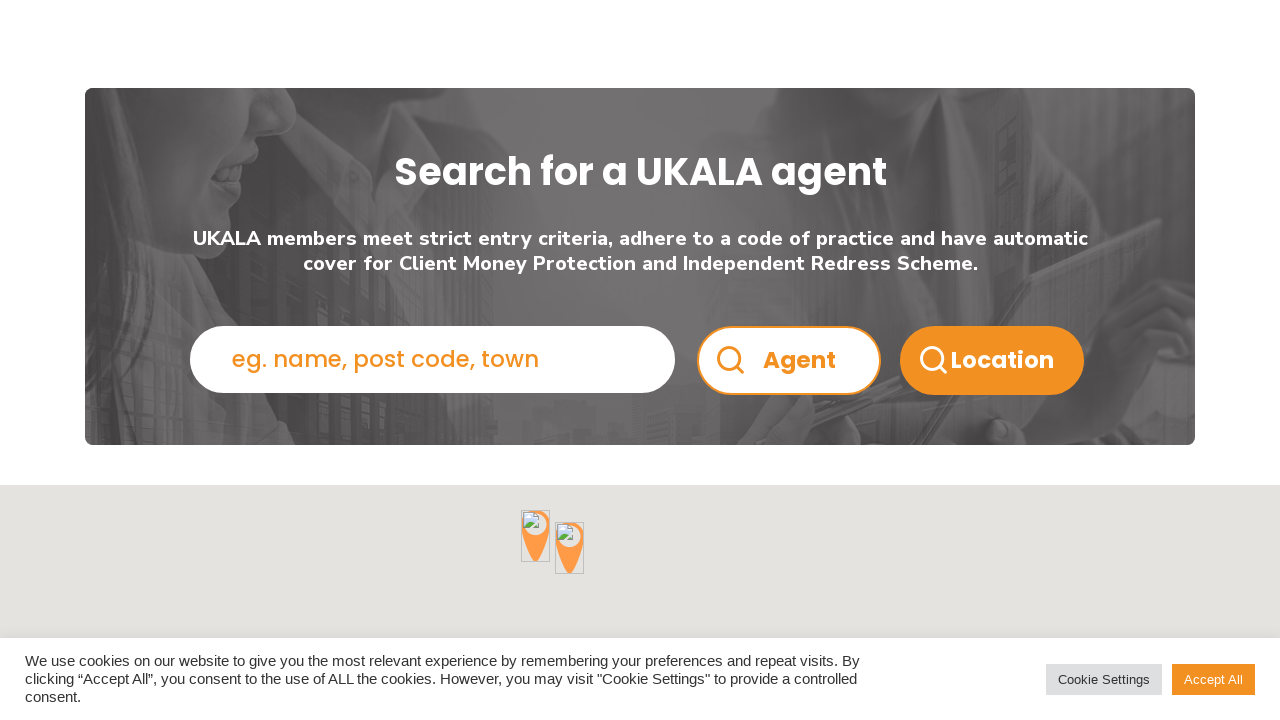

Scrolled to the bottom of the page
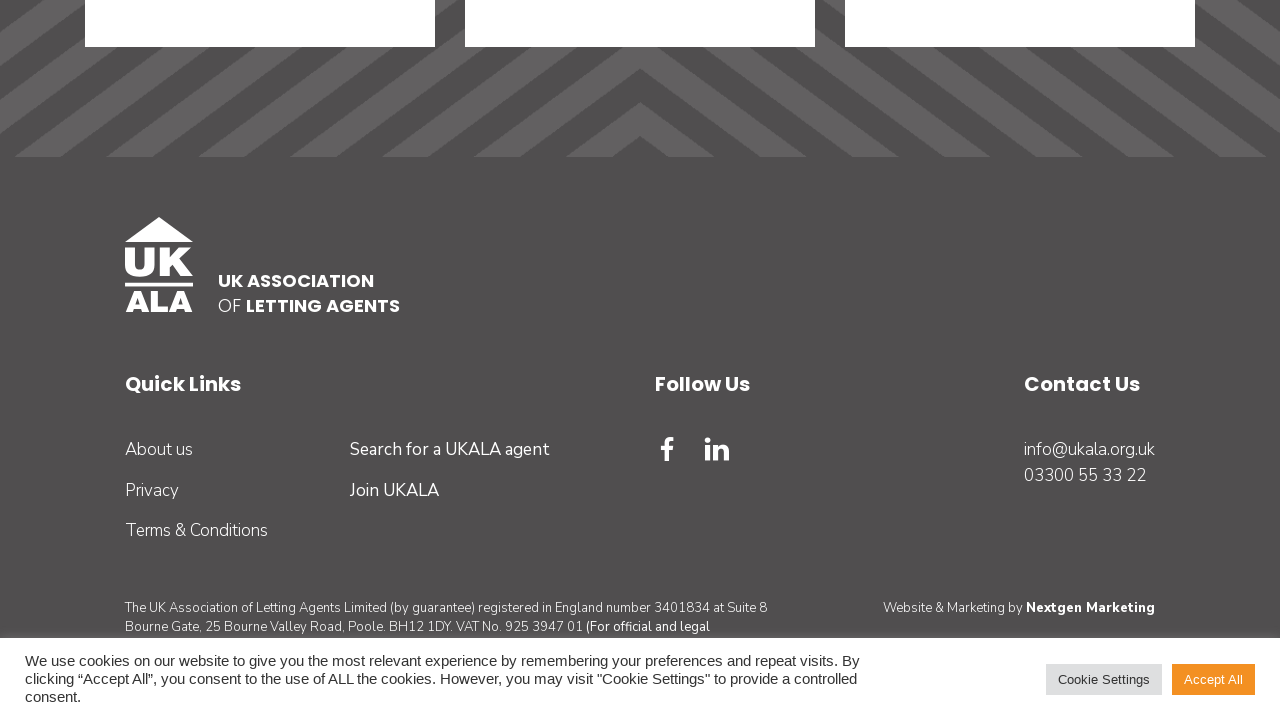

Waited 2 seconds for lazy-loaded content to load
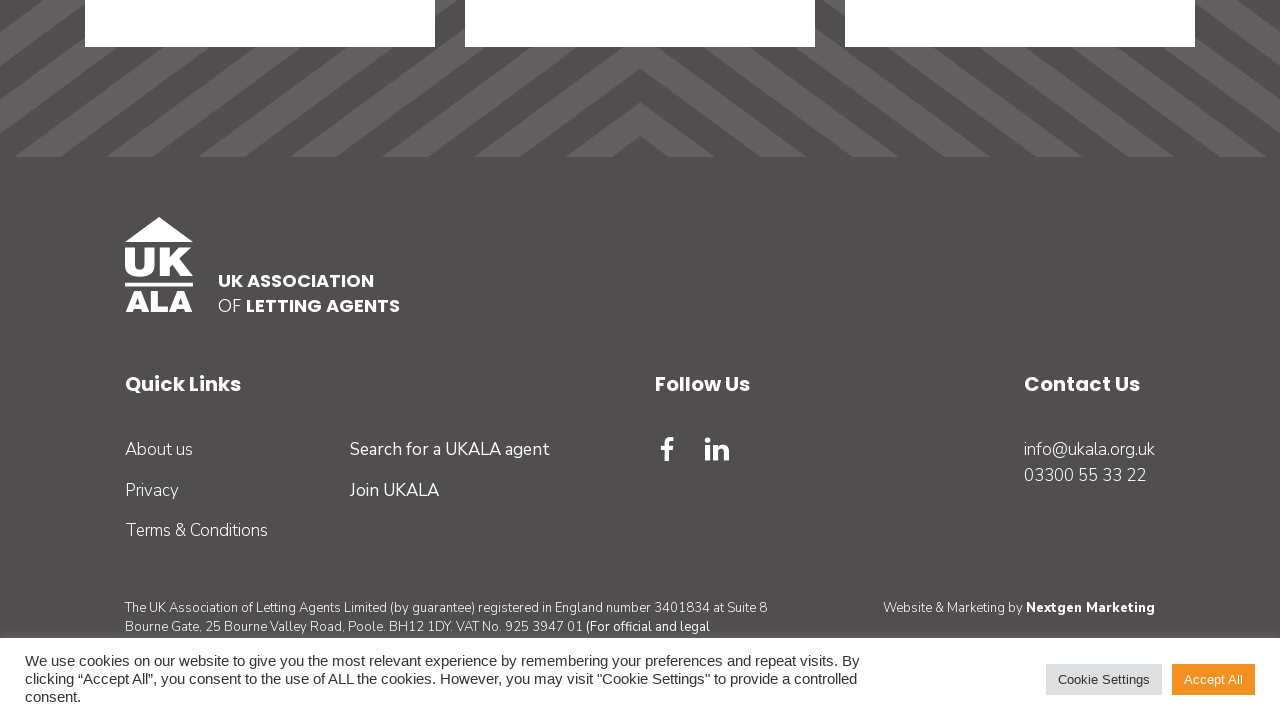

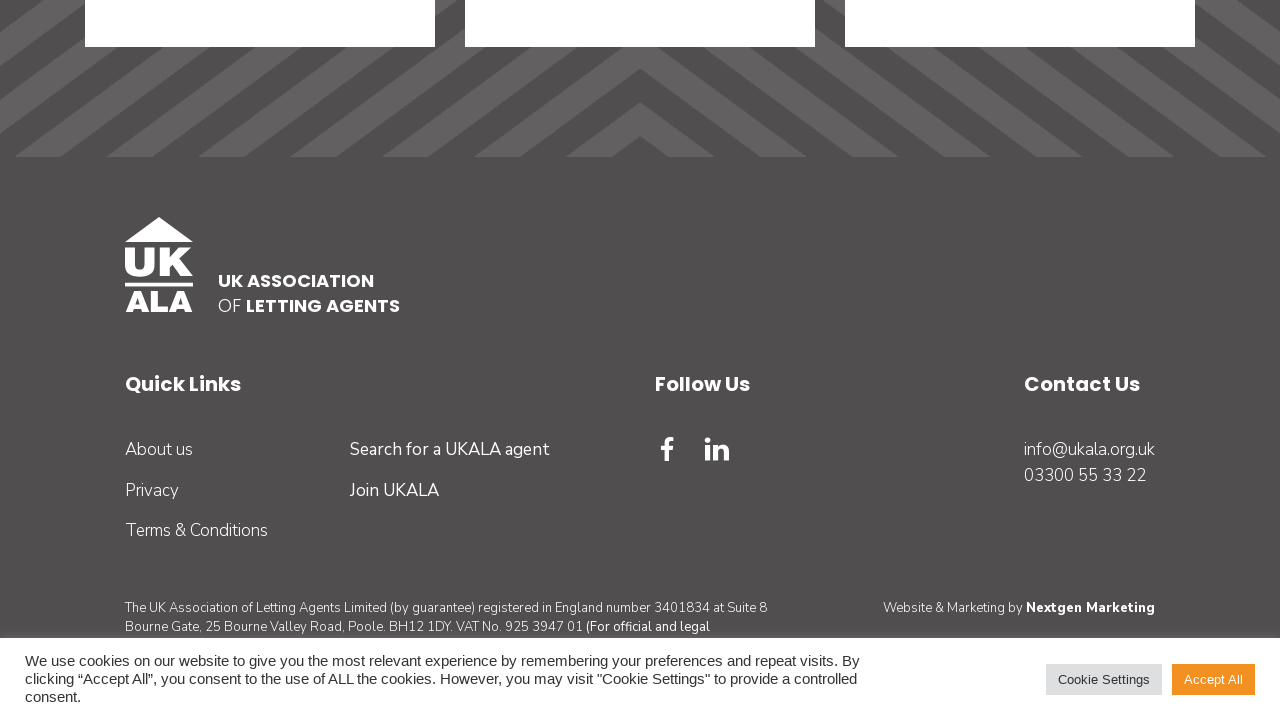